Launches browser and navigates to Flipkart homepage, verifying the page loads by checking the URL and title are accessible

Starting URL: https://www.flipkart.com/

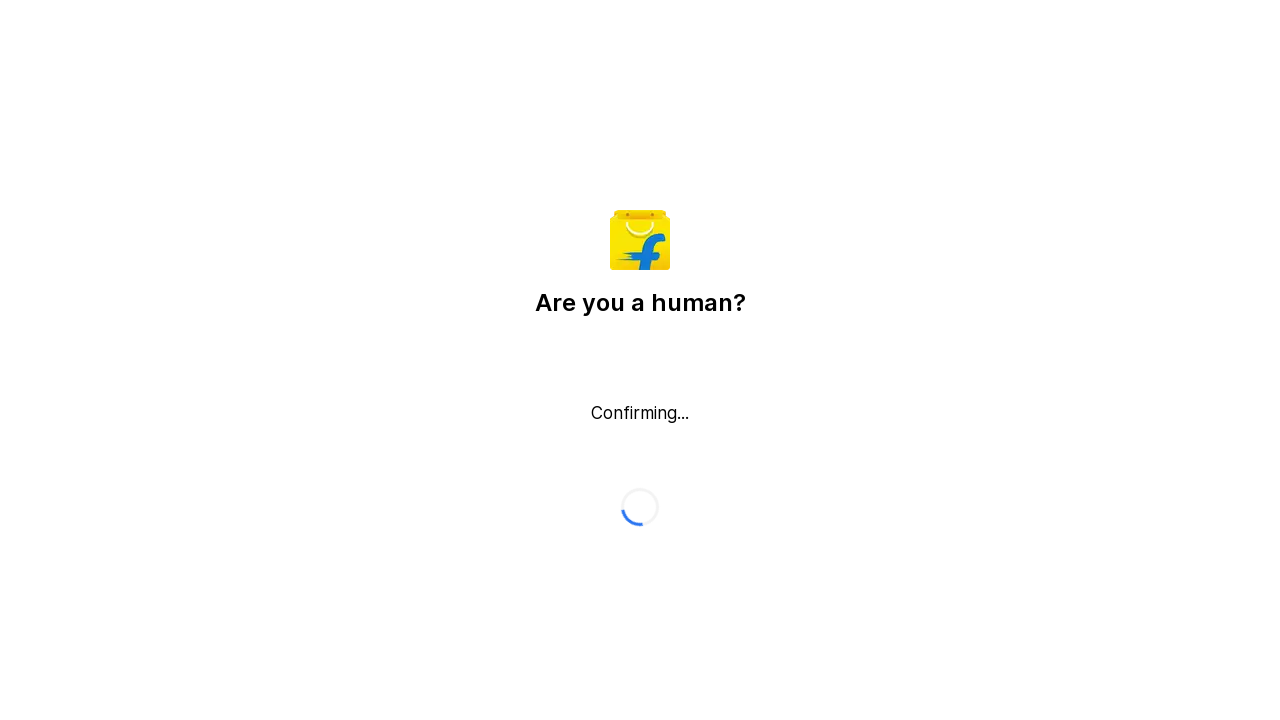

Waited for page to reach domcontentloaded state
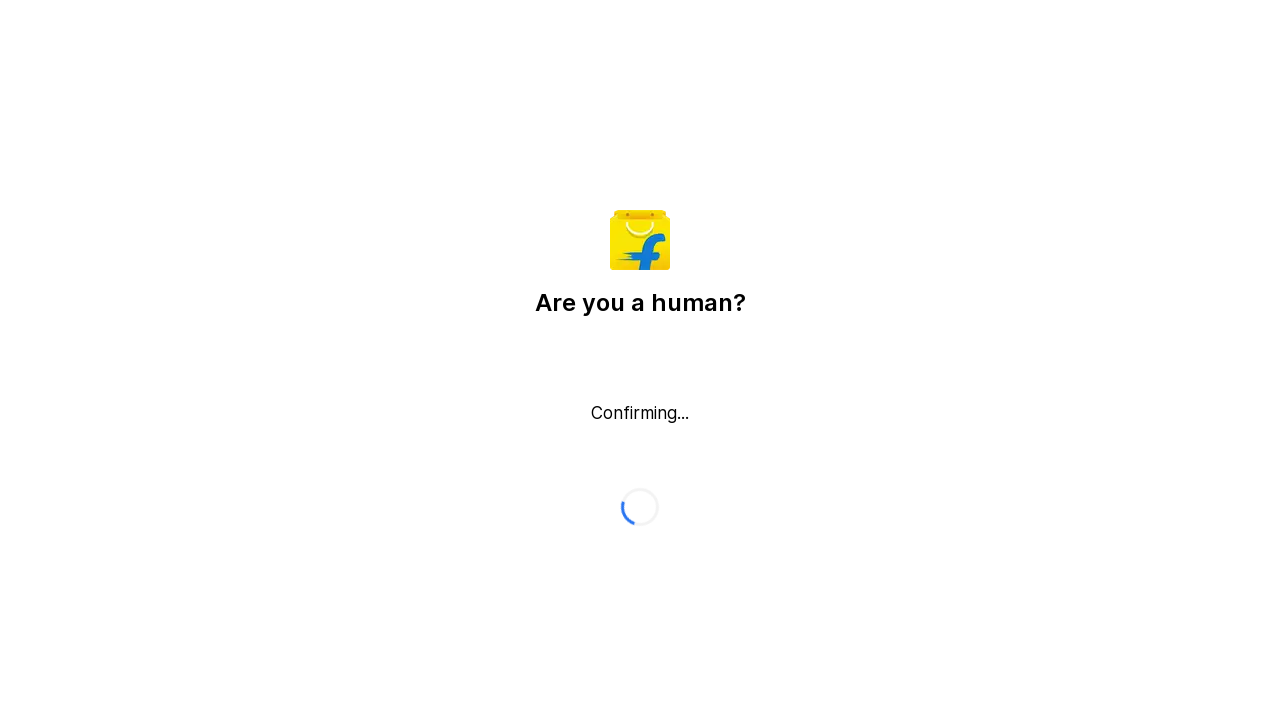

Retrieved current URL: https://www.flipkart.com/
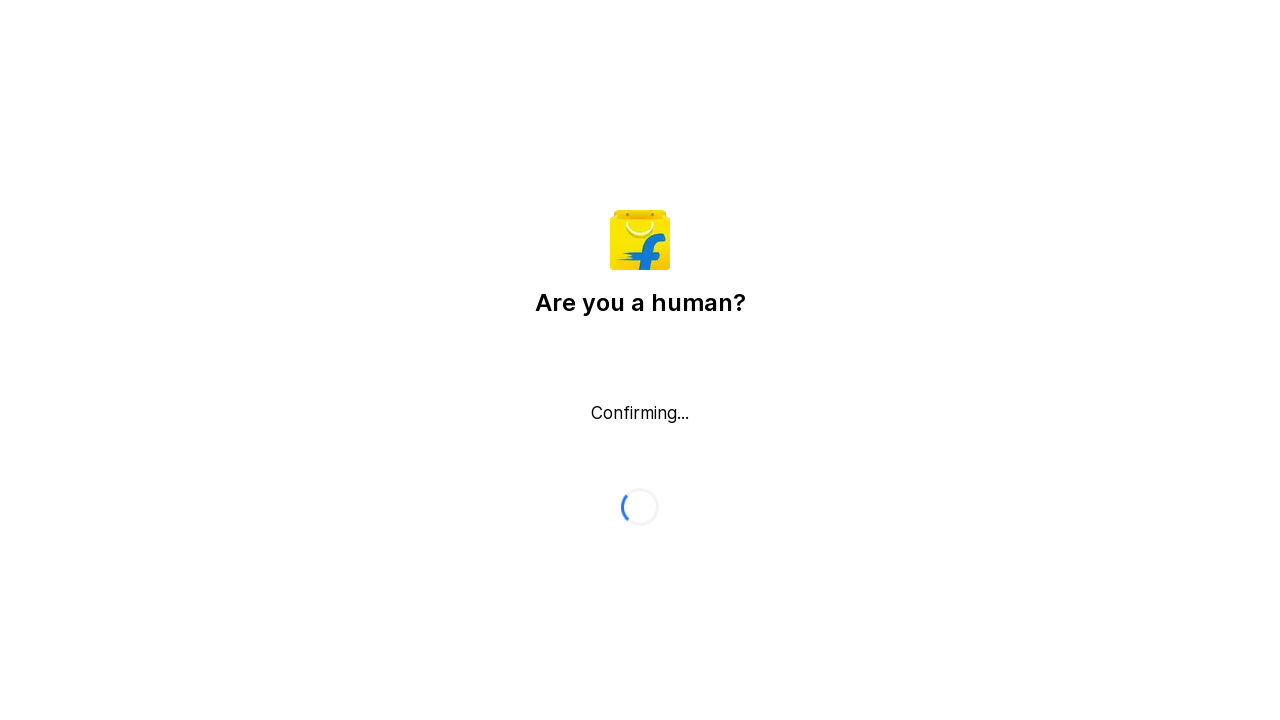

Retrieved page title: Flipkart reCAPTCHA
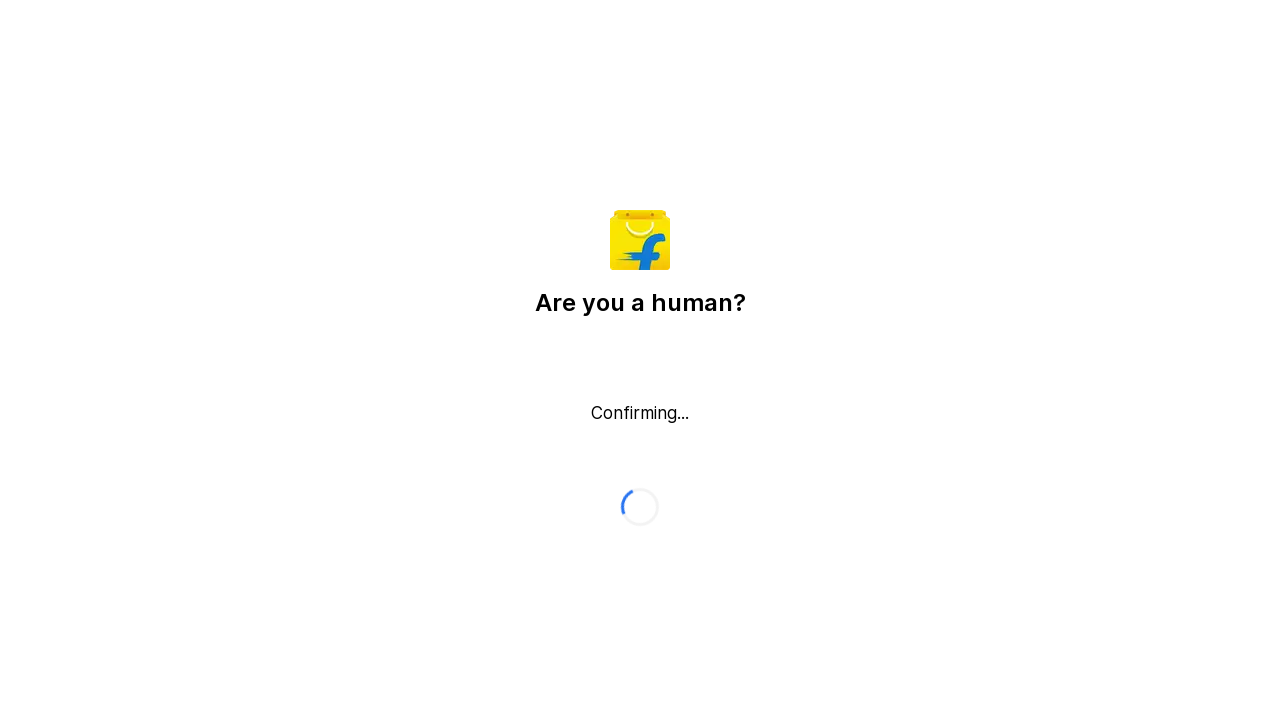

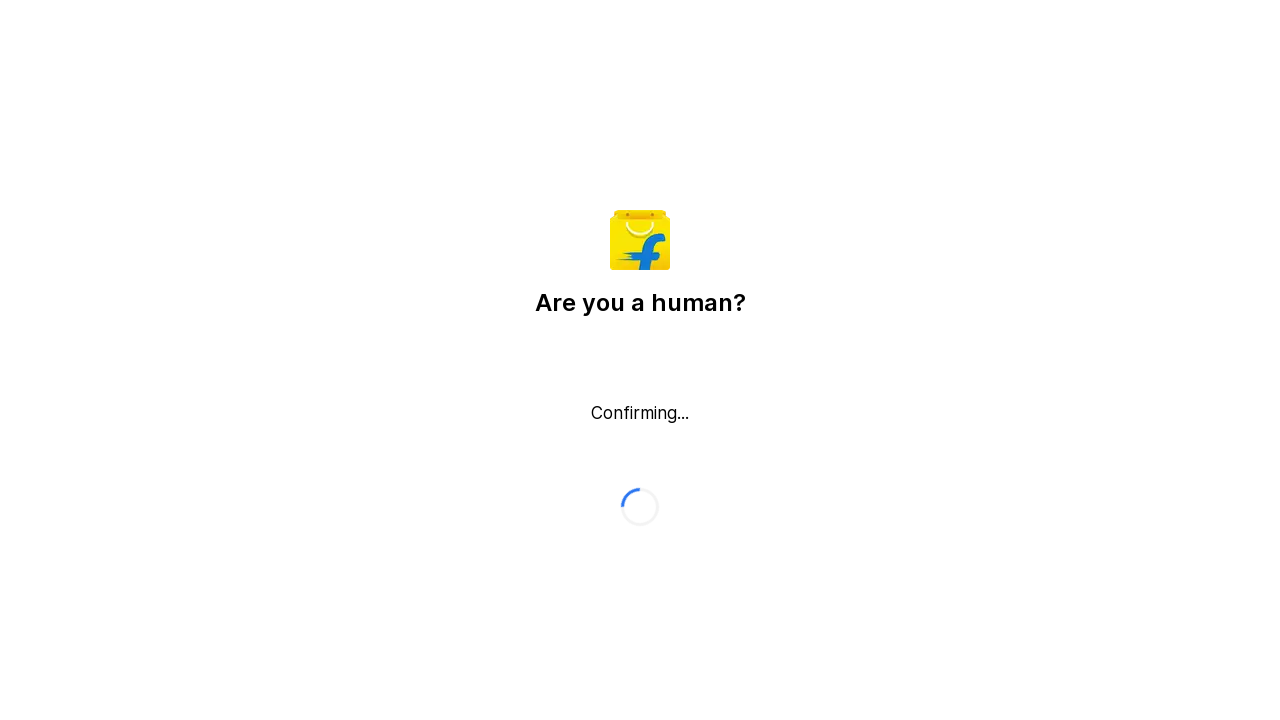